Tests the infinite scroll page by navigating to it and scrolling down using keyboard space key presses.

Starting URL: https://bonigarcia.dev/selenium-webdriver-java/

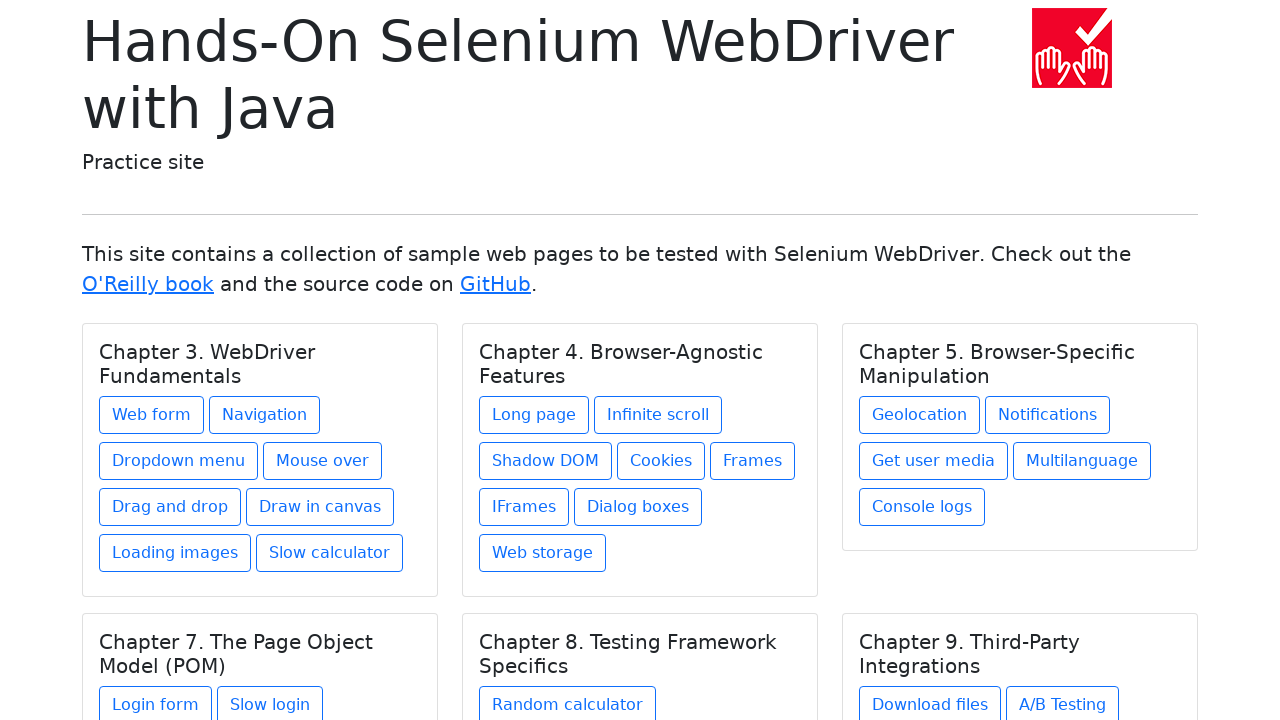

Clicked the second Chapter 4 link to navigate to infinite scroll page at (658, 415) on xpath=//div[@class='card-body']/h5[contains(@class, 'card-title') and text() = '
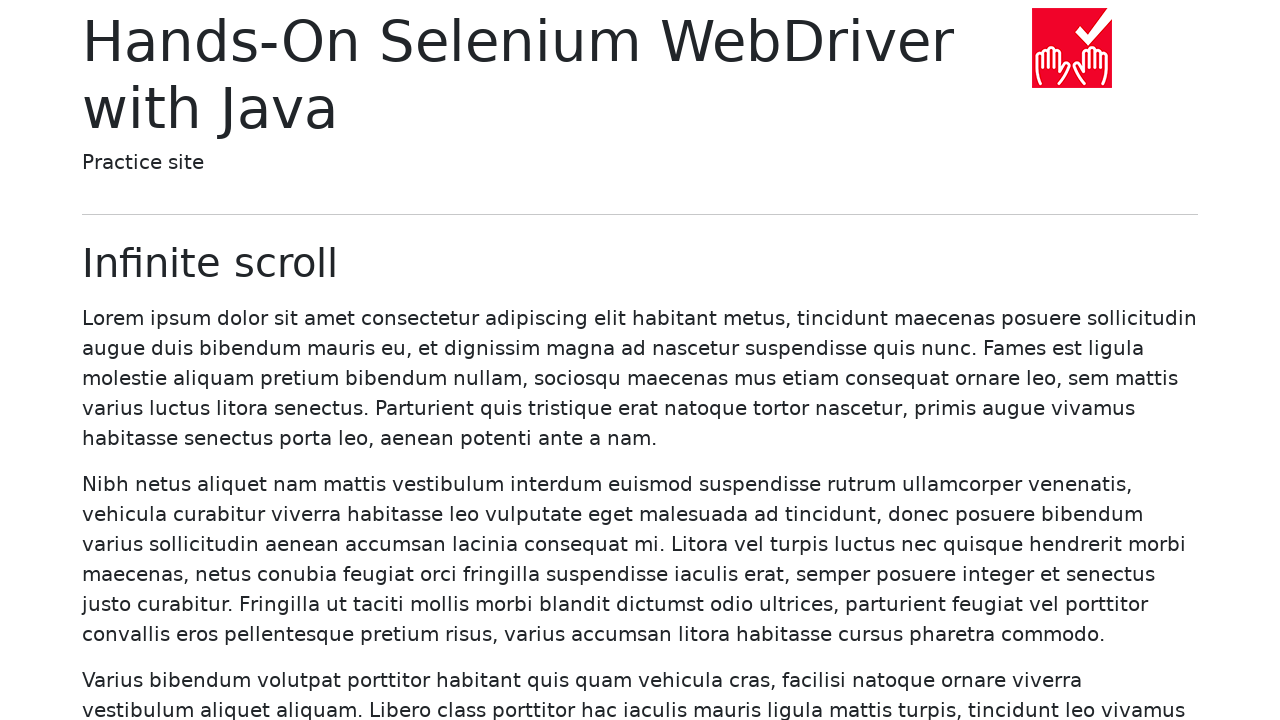

Waited for page to fully load (domcontentloaded)
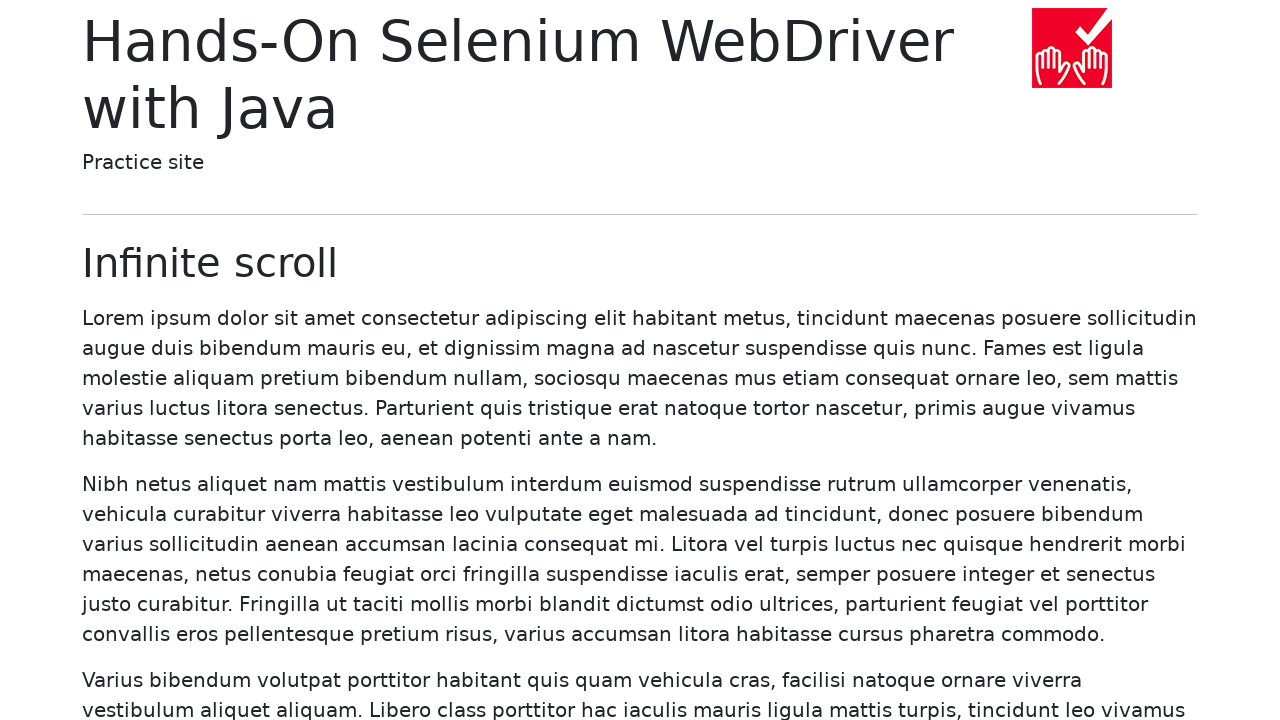

Pressed Space key to scroll down (1st press)
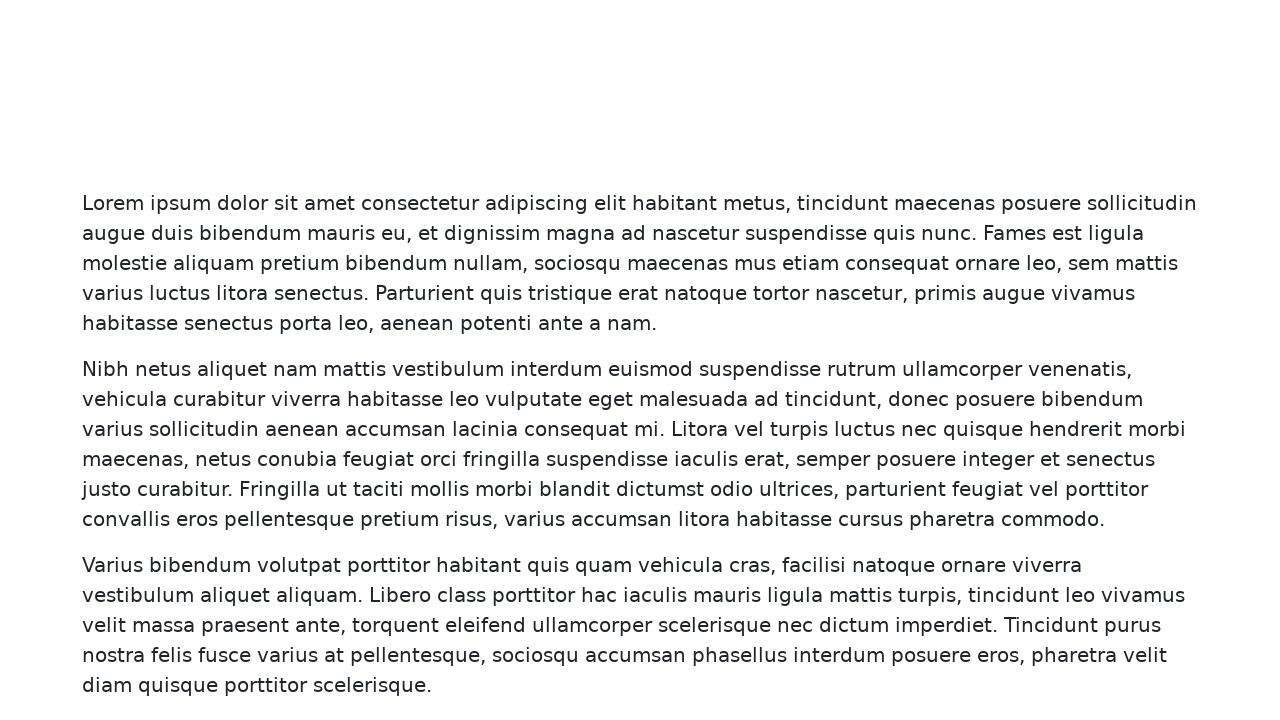

Pressed Space key to scroll down (2nd press)
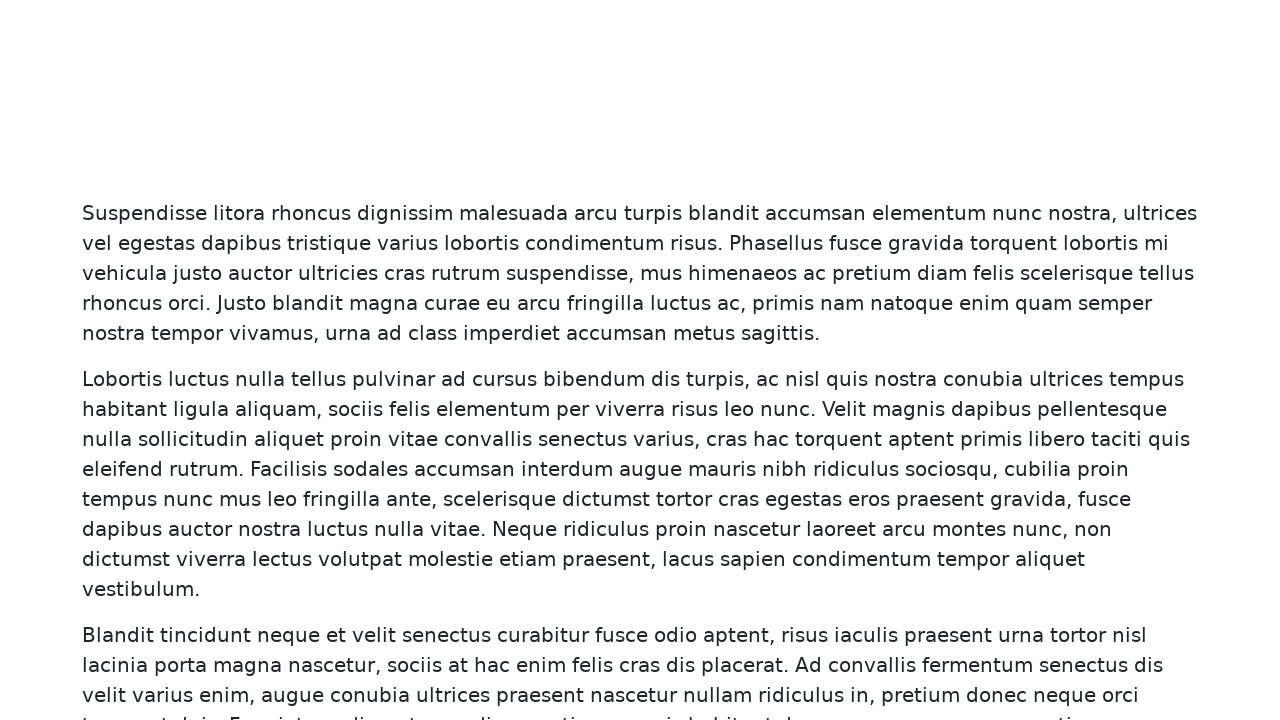

Pressed Space key to scroll down (3rd press)
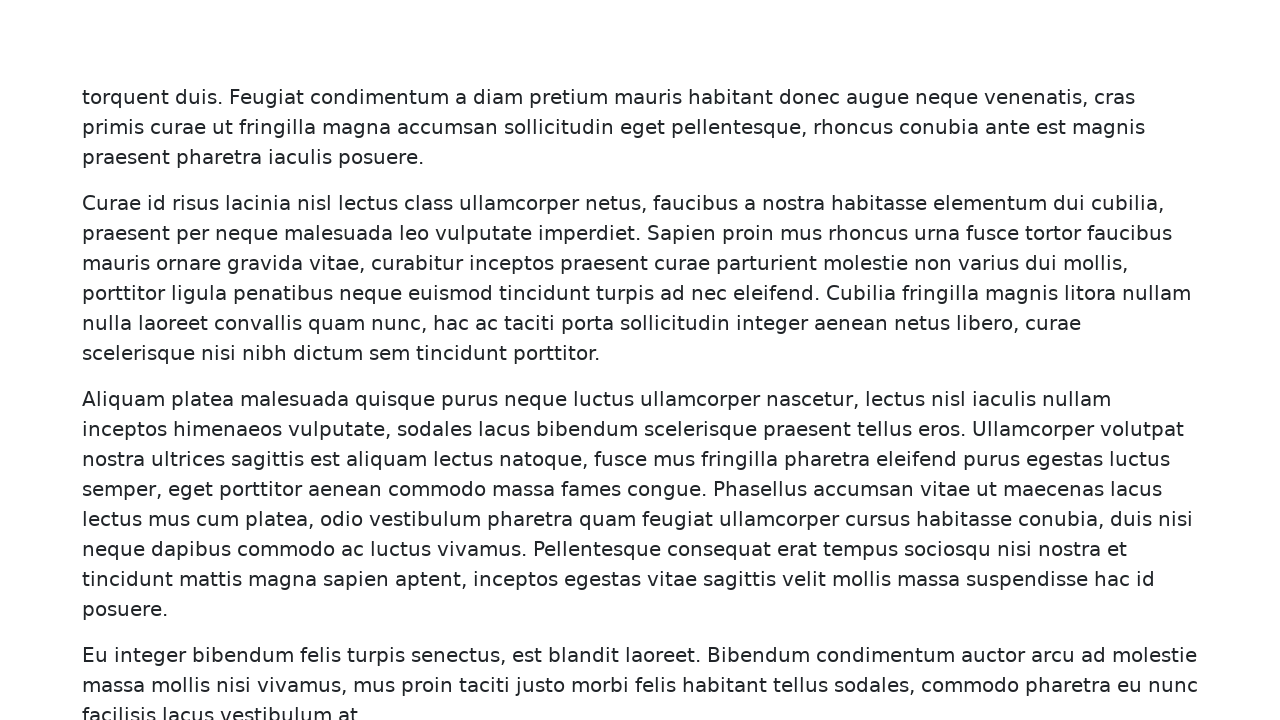

Waited for infinite scroll content to load
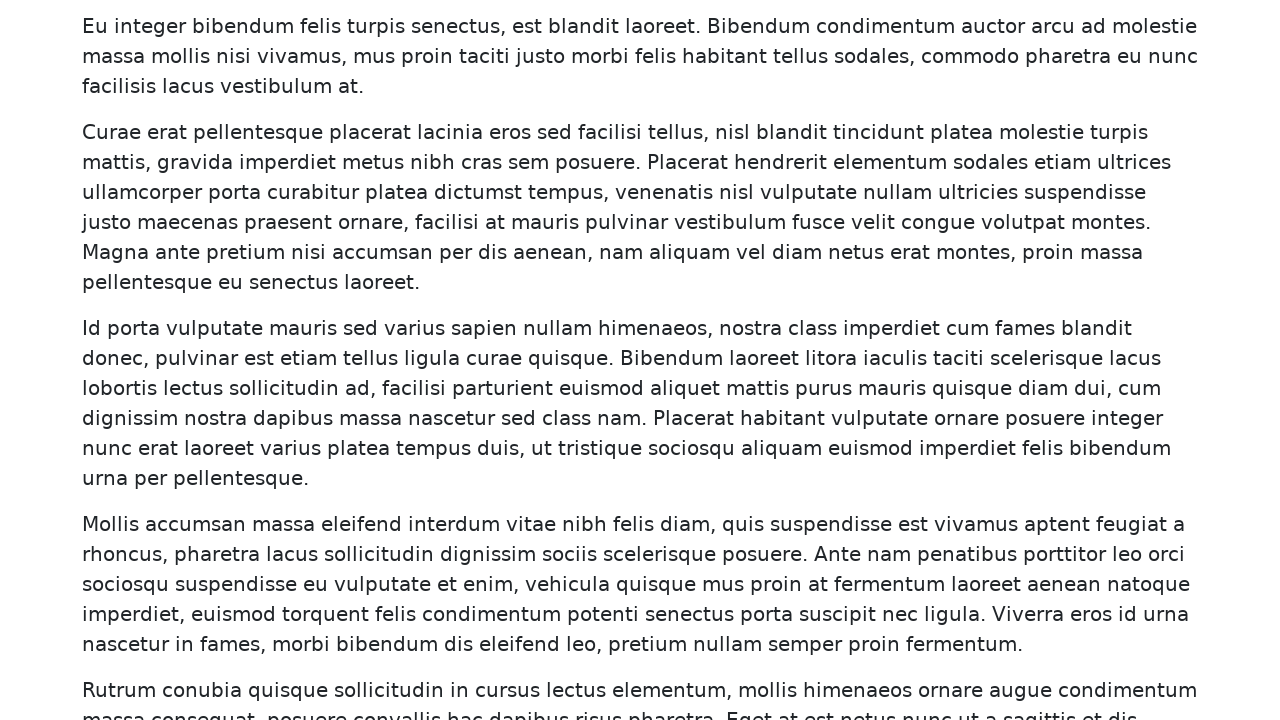

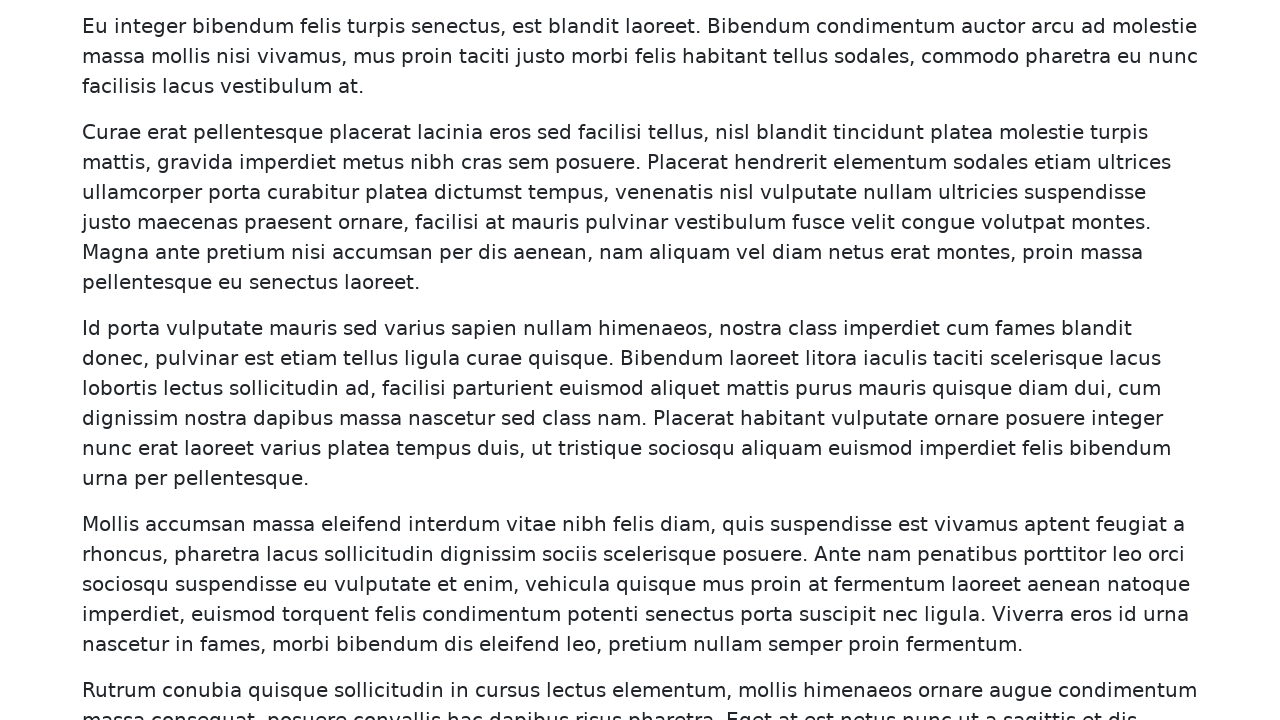